Tests the radio button functionality on DemoQA by clicking the "Impressive" radio button and verifying it becomes selected

Starting URL: https://demoqa.com/radio-button

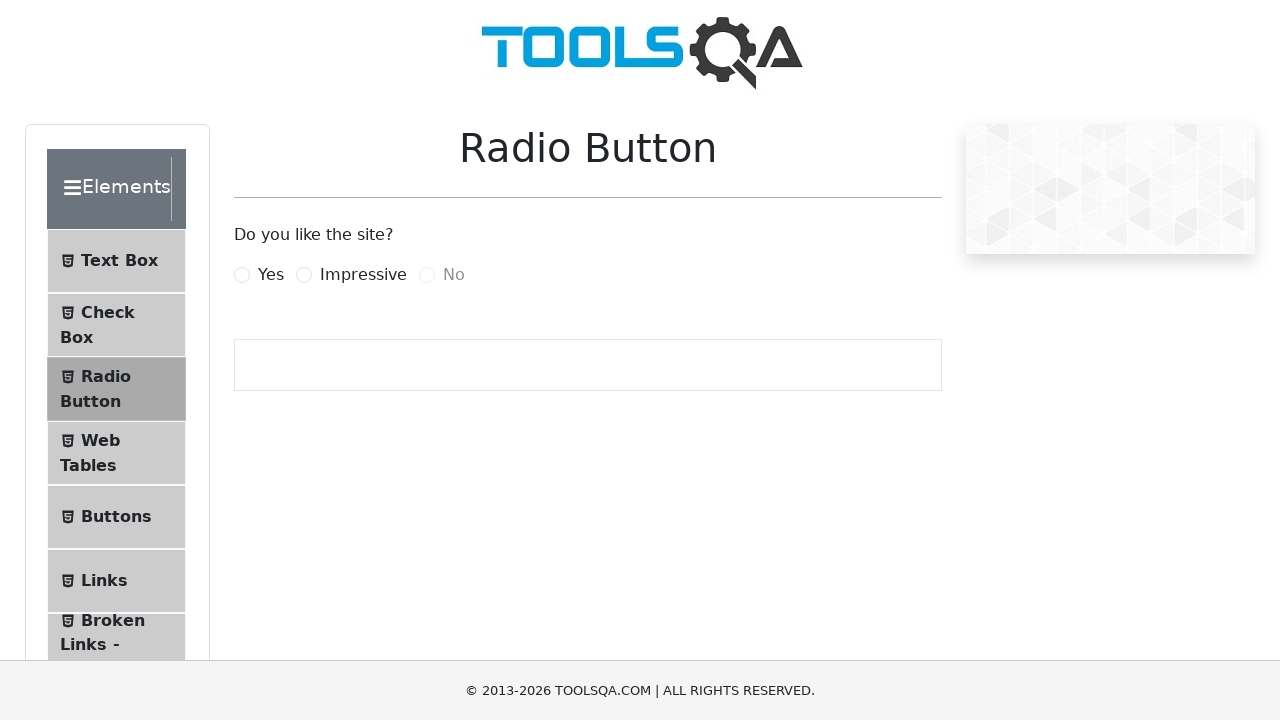

Clicked the 'Impressive' radio button label at (363, 275) on label[for='impressiveRadio']
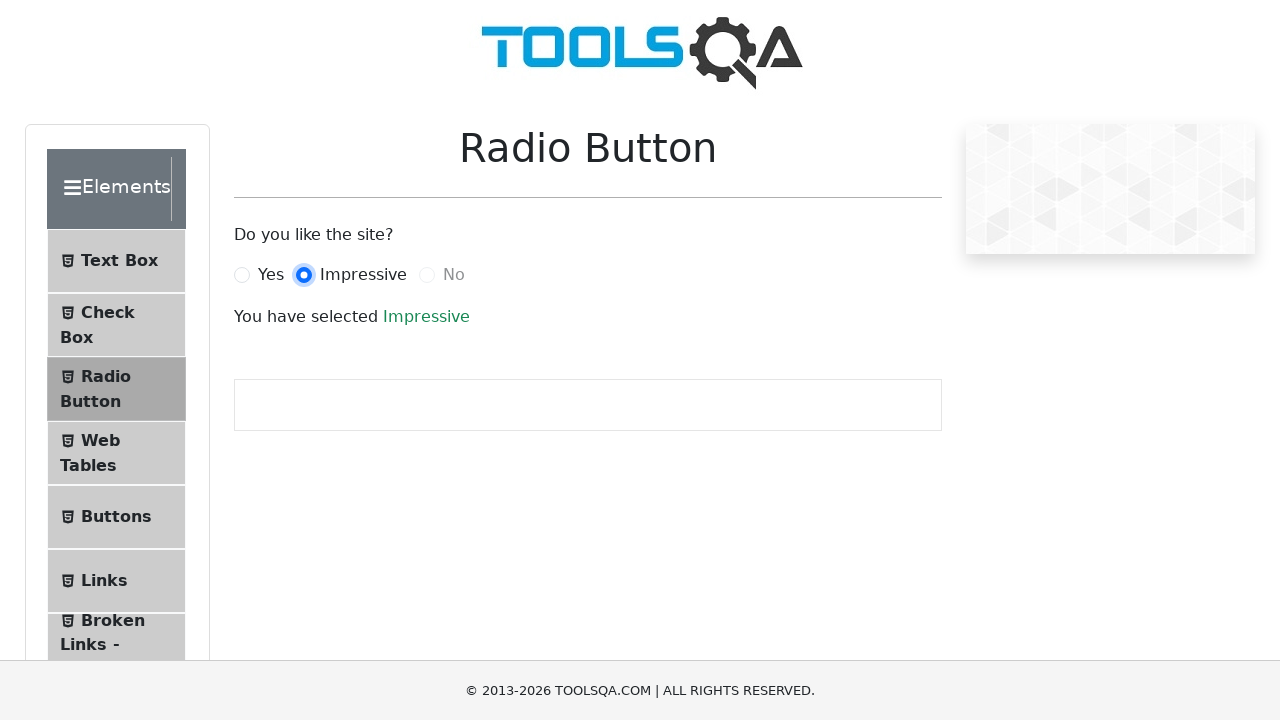

Verified that the 'Impressive' radio button is selected
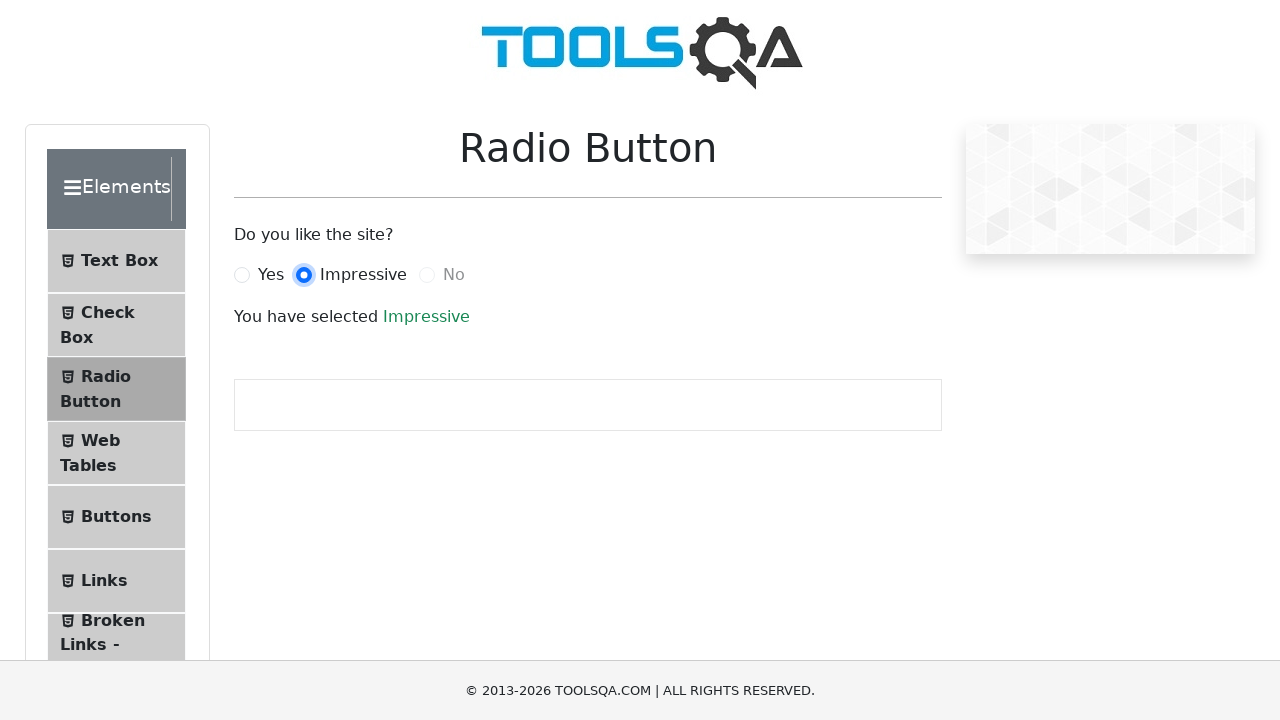

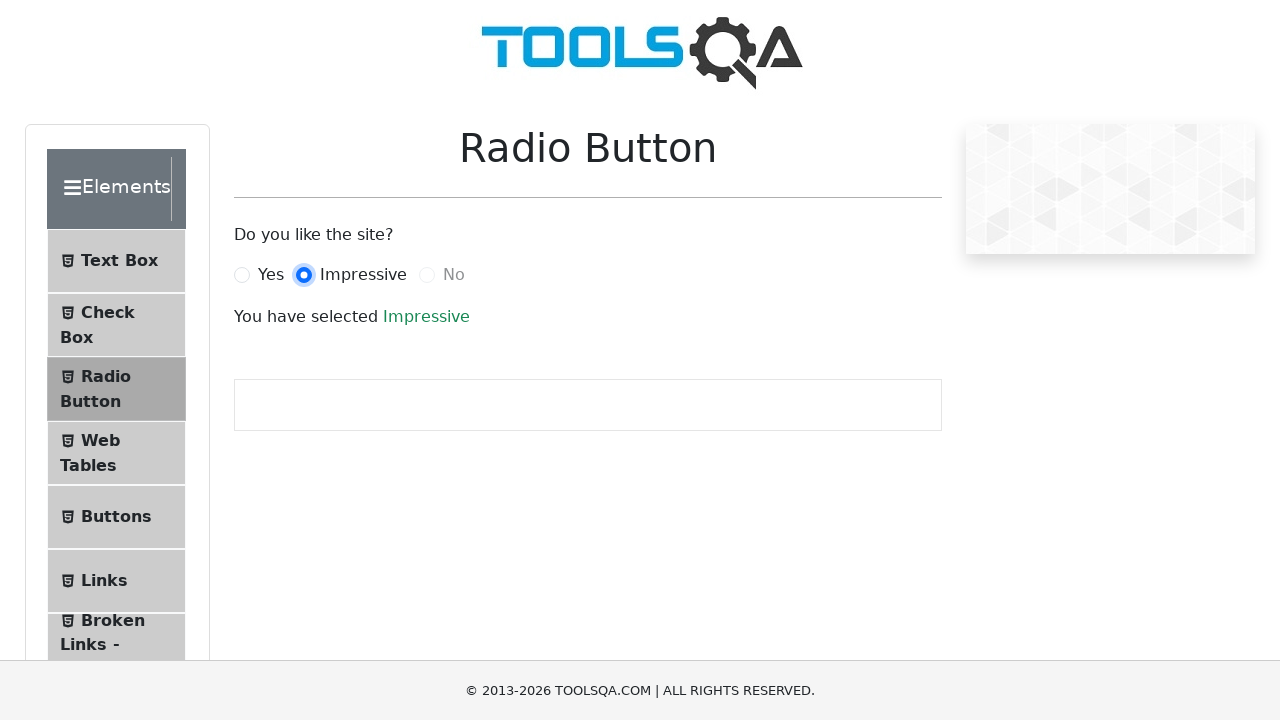